Tests the Quality Assurance careers page by clicking the "See all QA jobs" button to navigate to job listings.

Starting URL: https://useinsider.com/careers/quality-assurance/

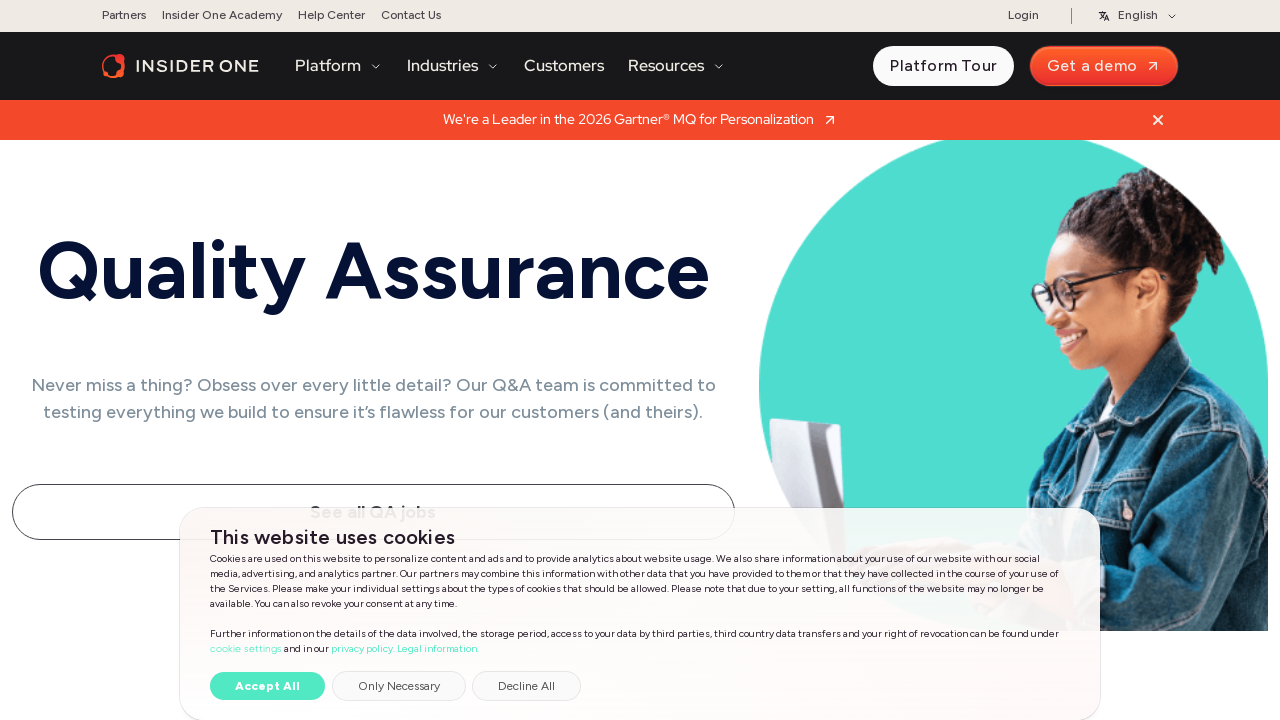

Clicked 'See all QA jobs' button to navigate to job listings at (373, 360) on text=See all QA jobs
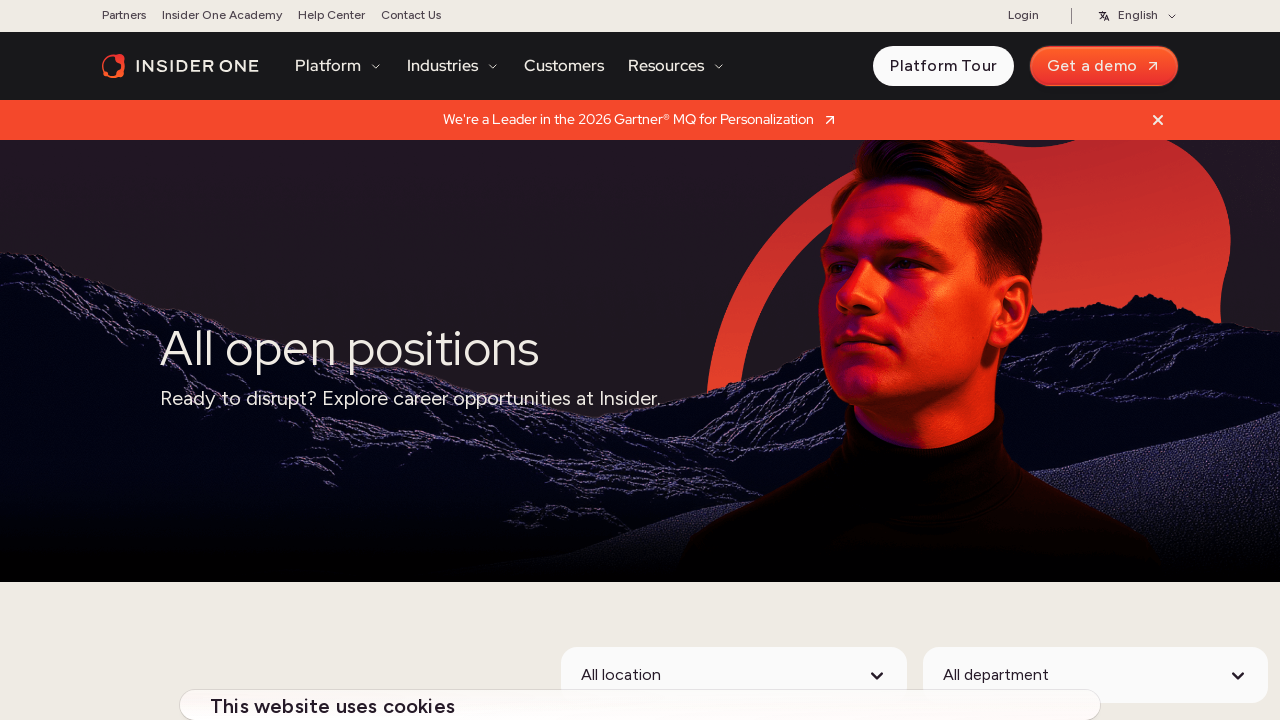

Waited for page to load and network to become idle
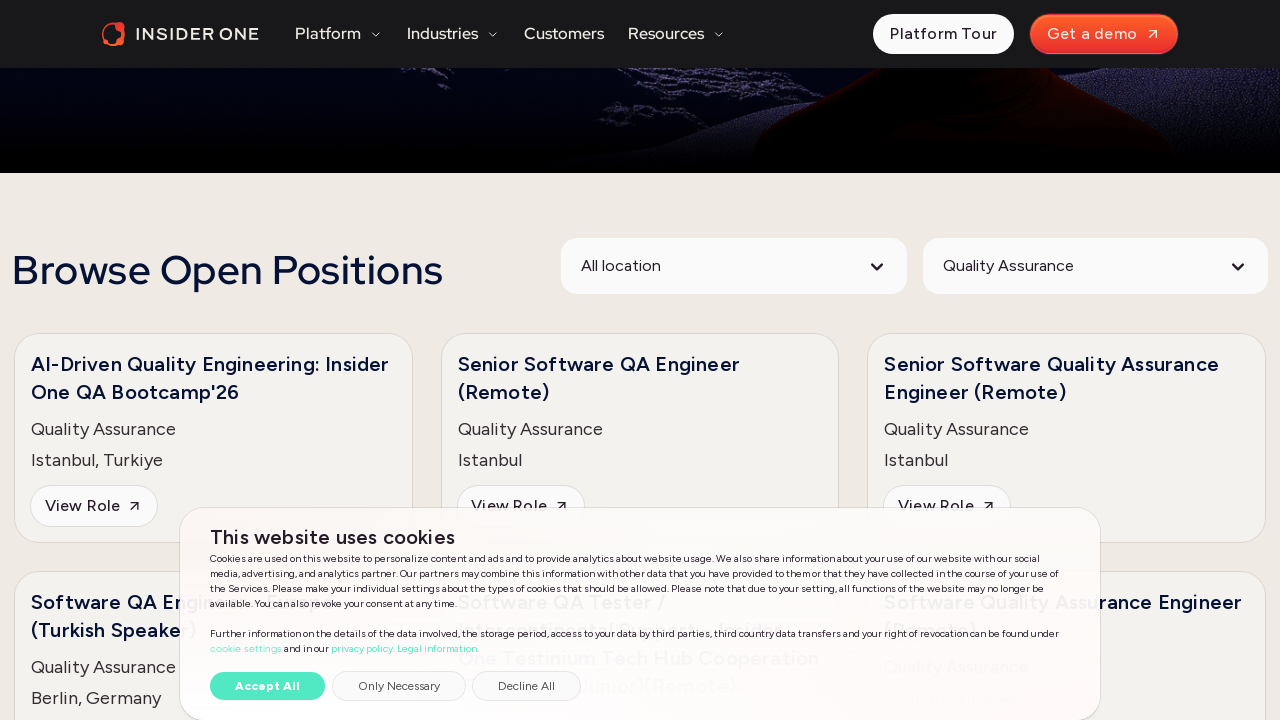

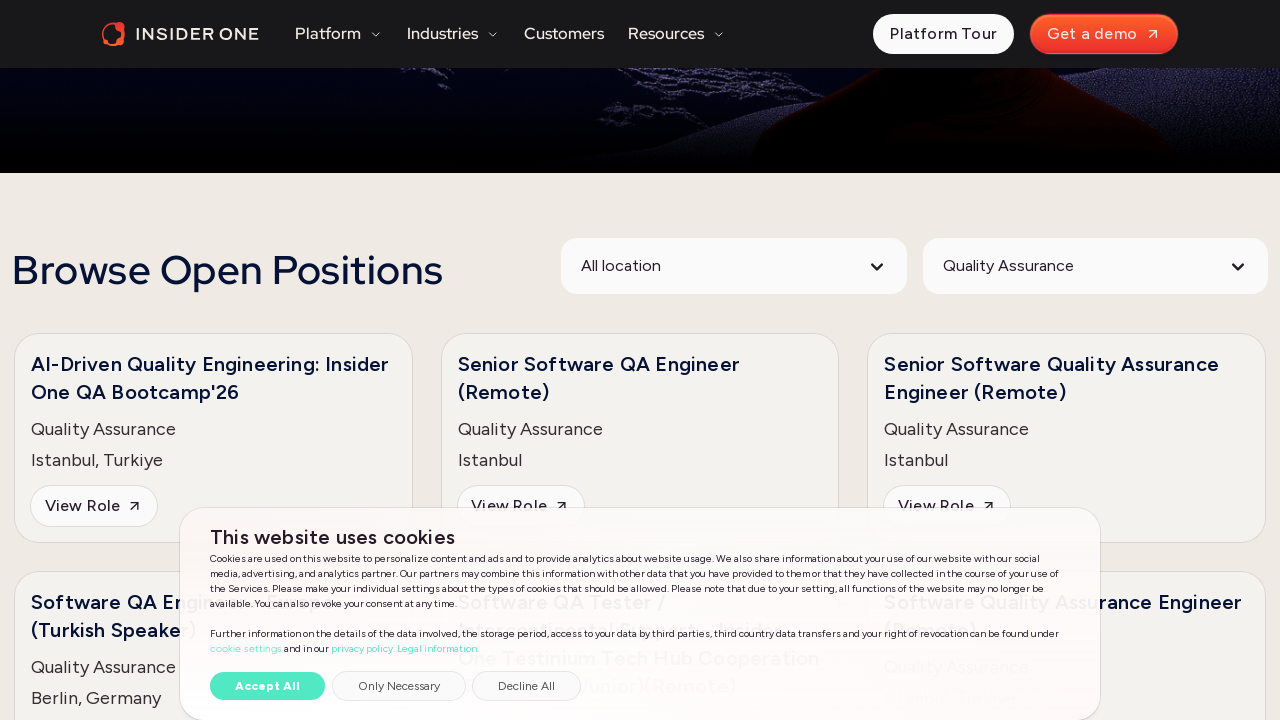